Tests finding web elements by link text and partial link text on the Hepsiburada homepage, verifying that navigation links are accessible and have expected attributes

Starting URL: https://www.hepsiburada.com/

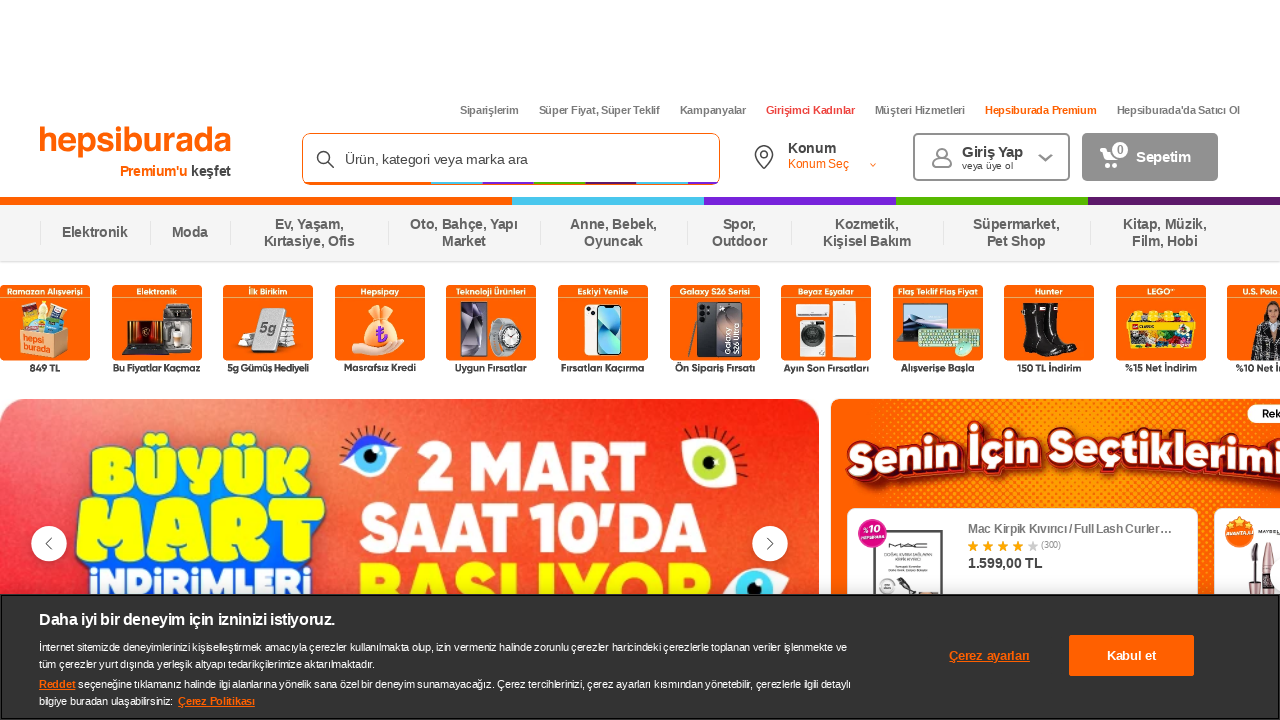

Located 'Siparişlerim' link element
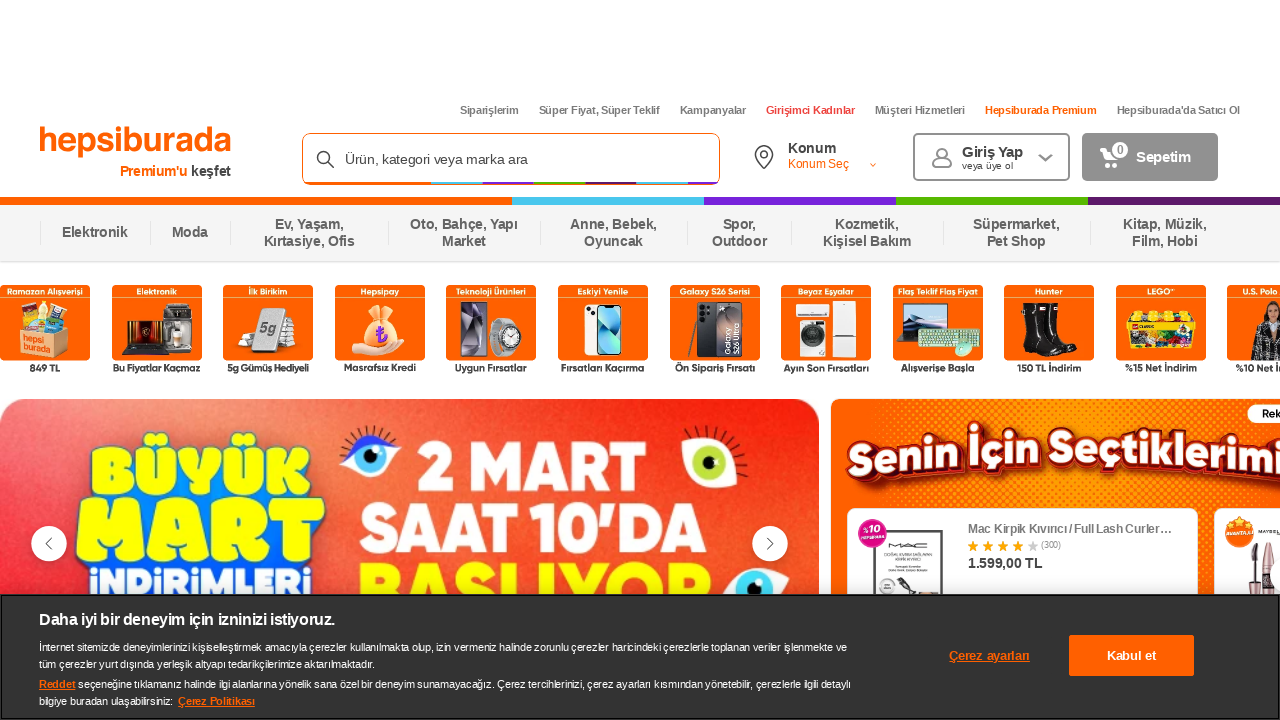

Waited for 'Siparişlerim' link to be available
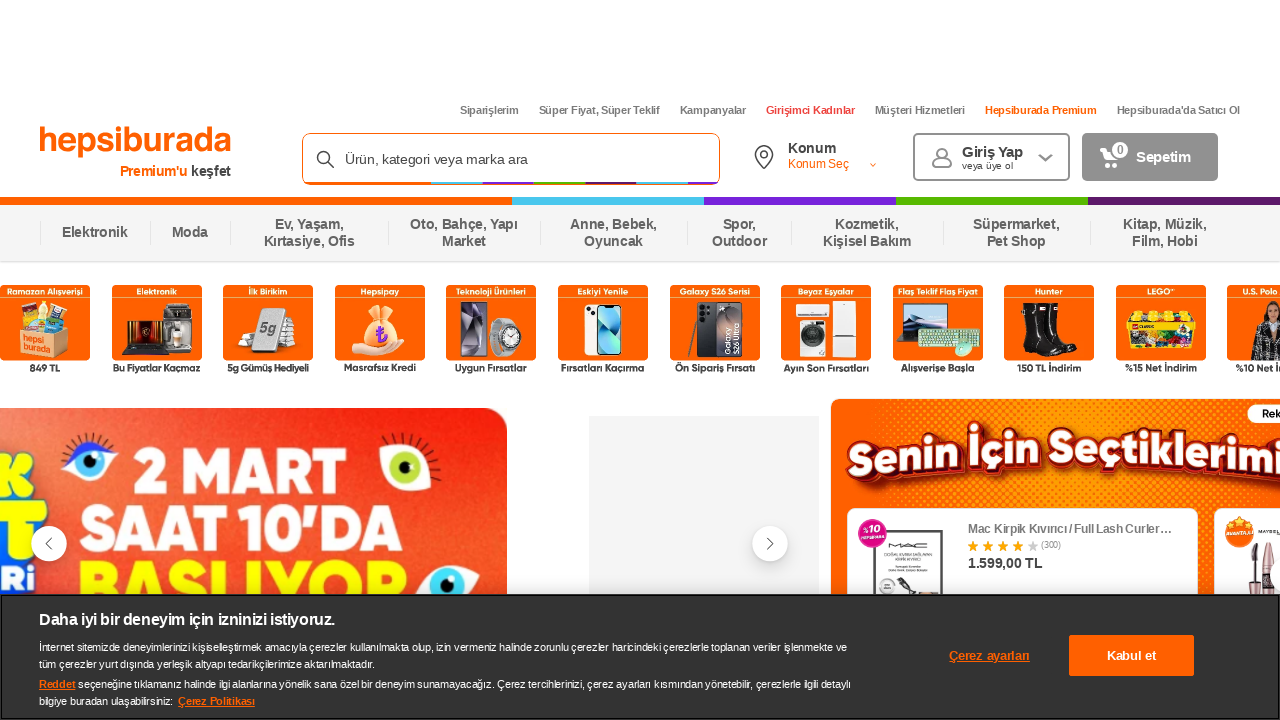

Located 'Süper Fiyat' link element by partial text
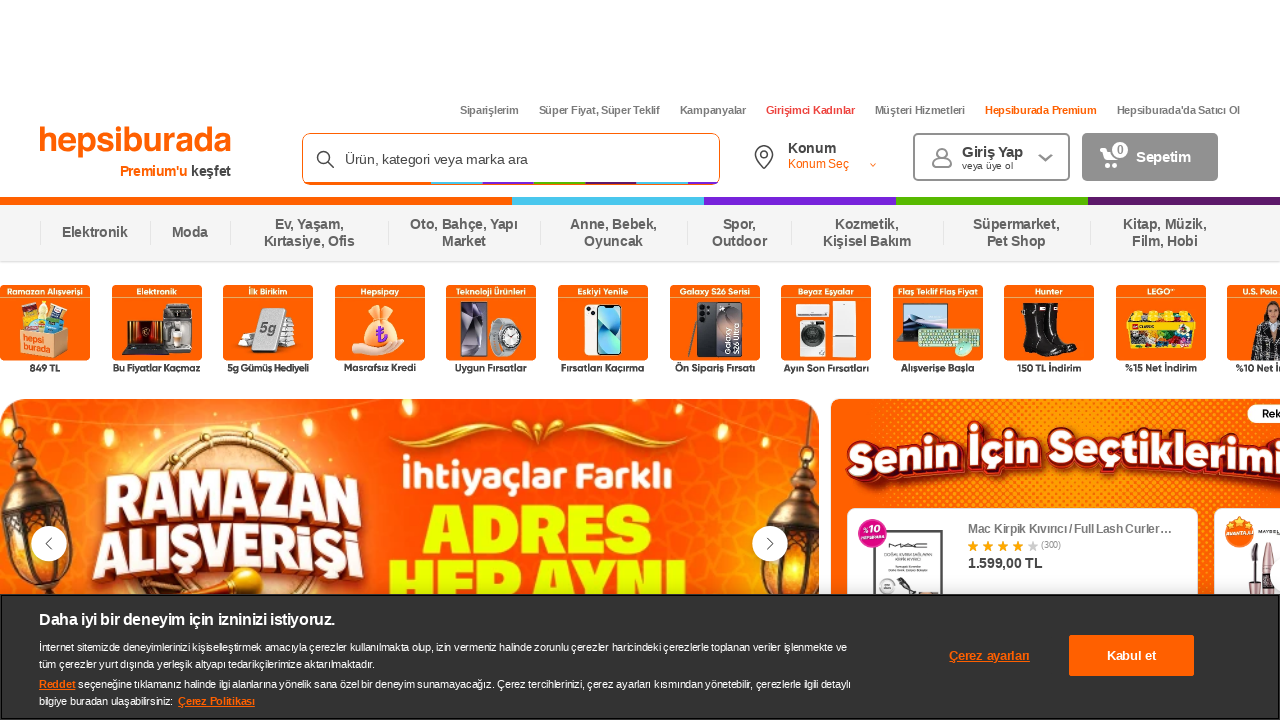

Waited for 'Süper Fiyat' link to be available
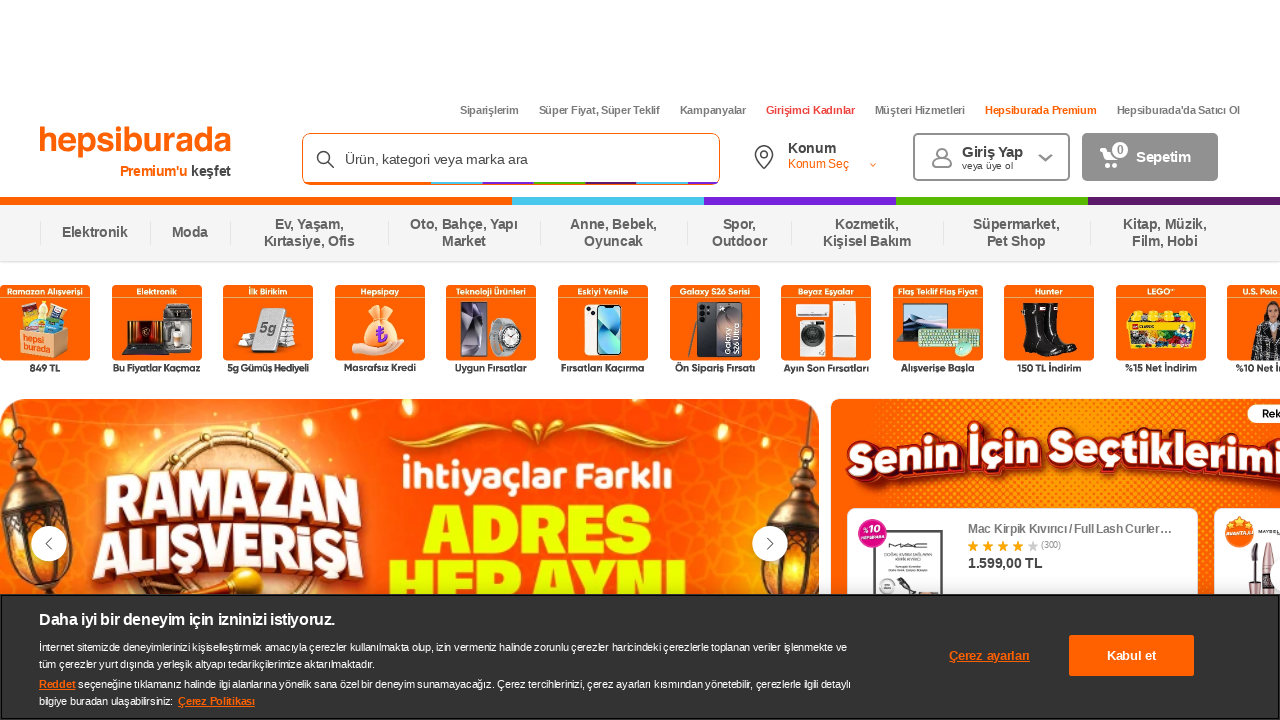

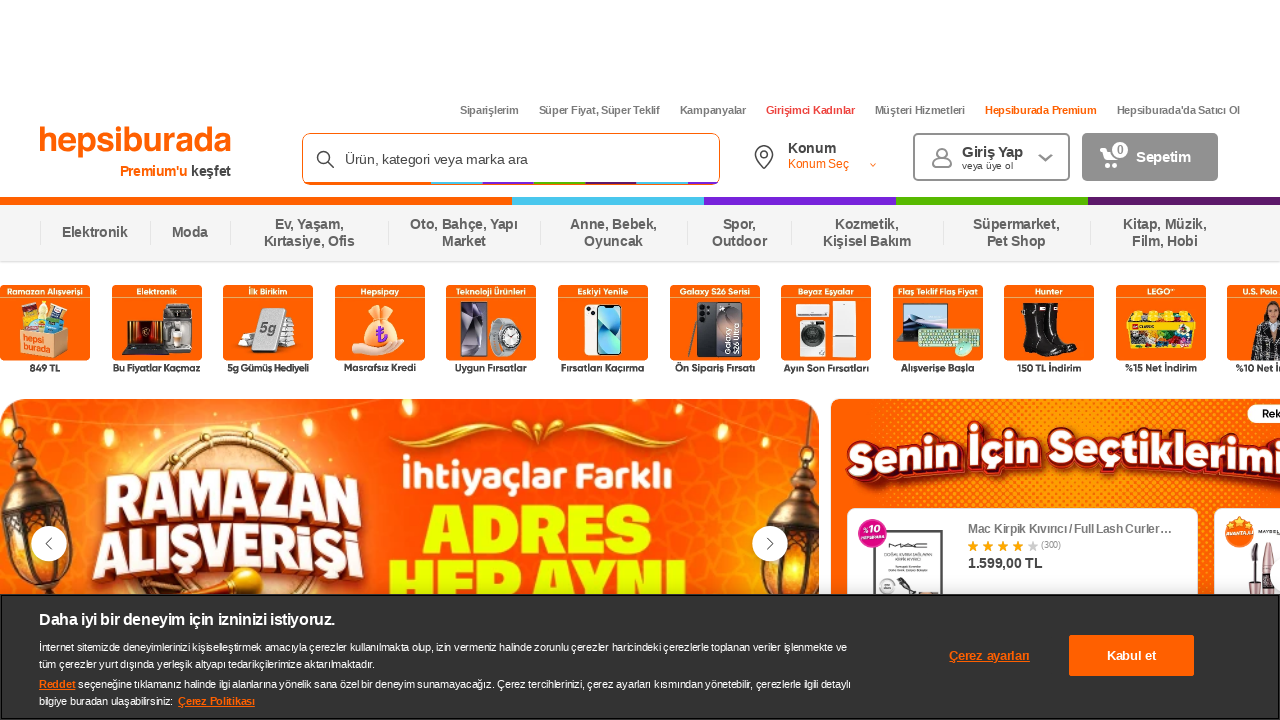